Tests that browser back button works correctly with filter navigation.

Starting URL: https://demo.playwright.dev/todomvc

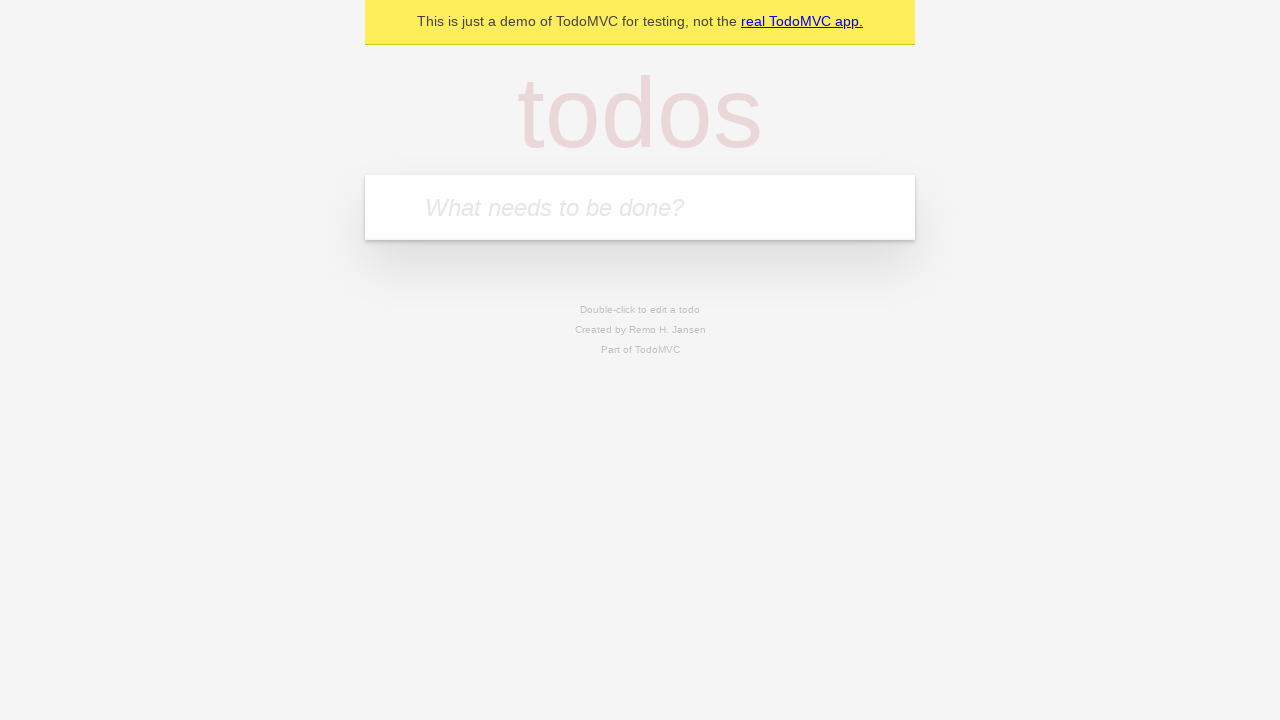

Filled todo input with 'buy some cheese' on internal:attr=[placeholder="What needs to be done?"i]
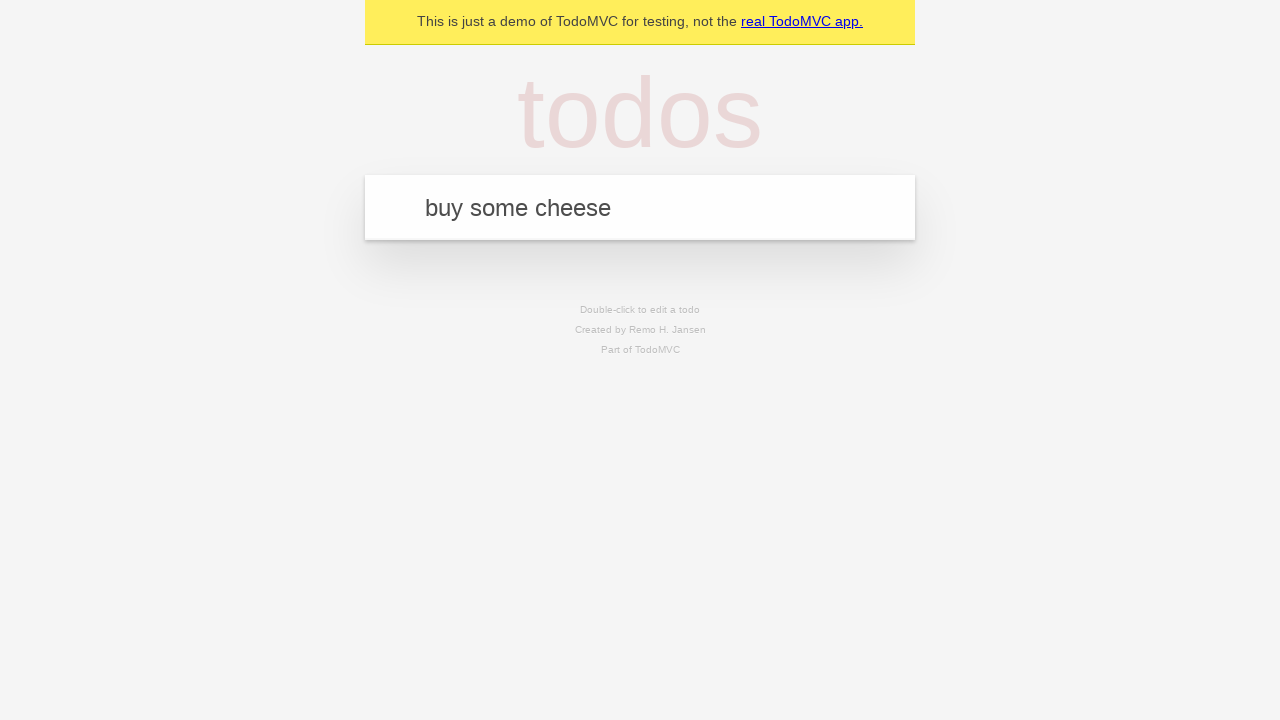

Pressed Enter to create todo 'buy some cheese' on internal:attr=[placeholder="What needs to be done?"i]
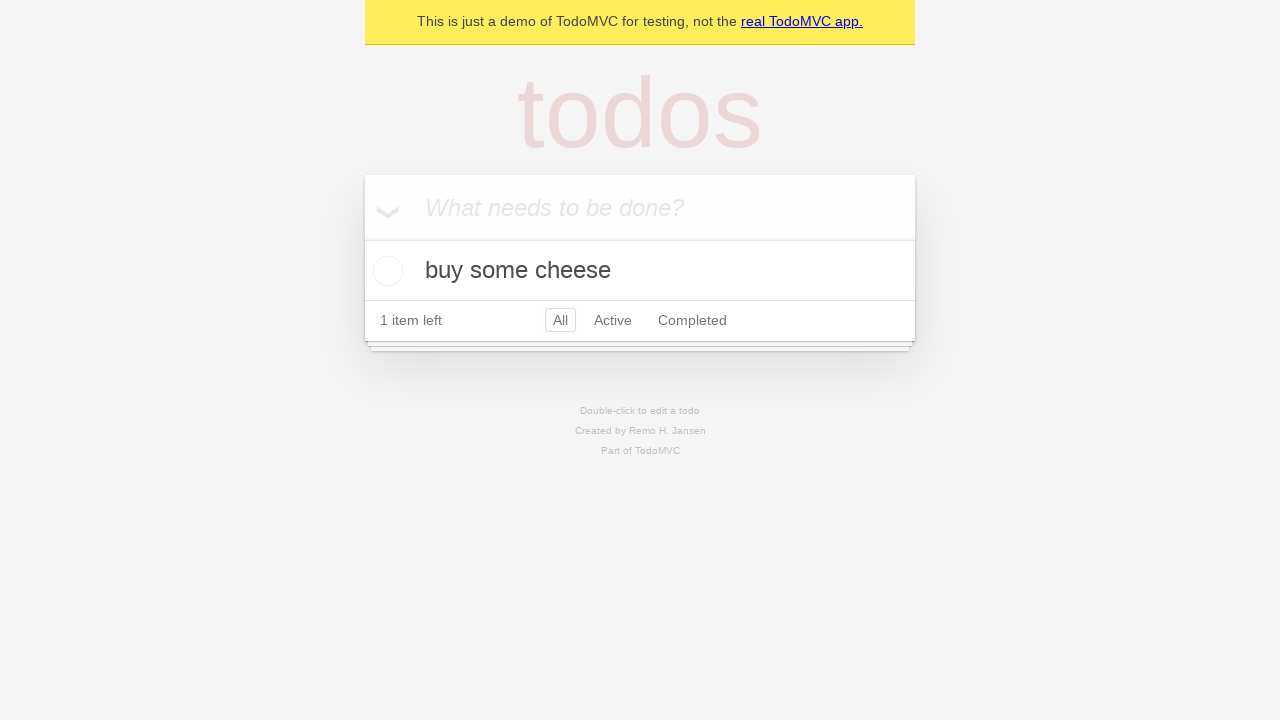

Filled todo input with 'feed the cat' on internal:attr=[placeholder="What needs to be done?"i]
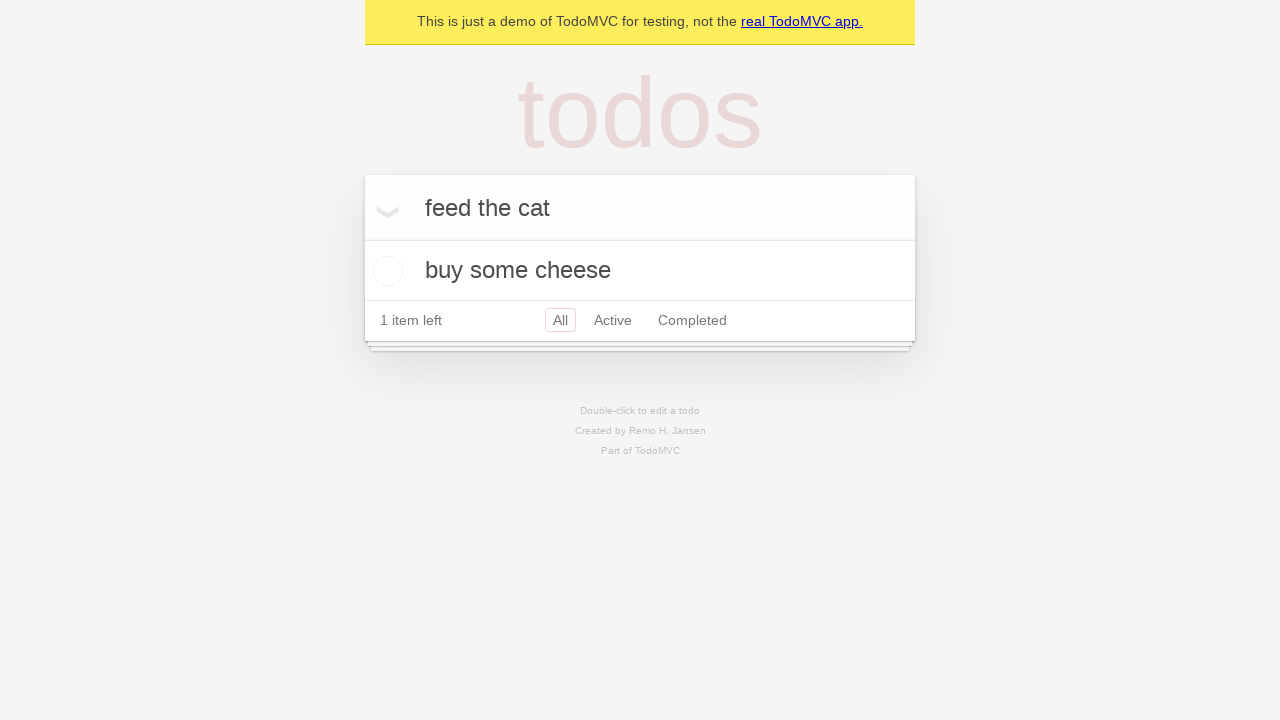

Pressed Enter to create todo 'feed the cat' on internal:attr=[placeholder="What needs to be done?"i]
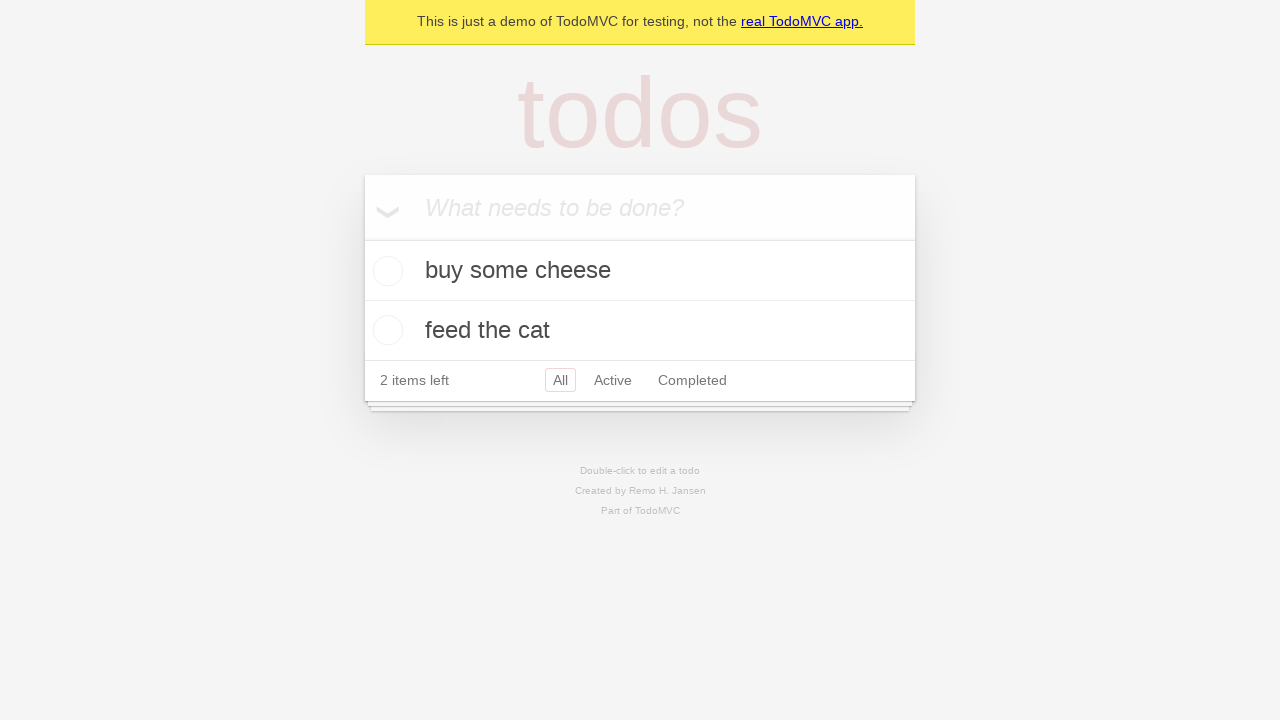

Filled todo input with 'book a doctors appointment' on internal:attr=[placeholder="What needs to be done?"i]
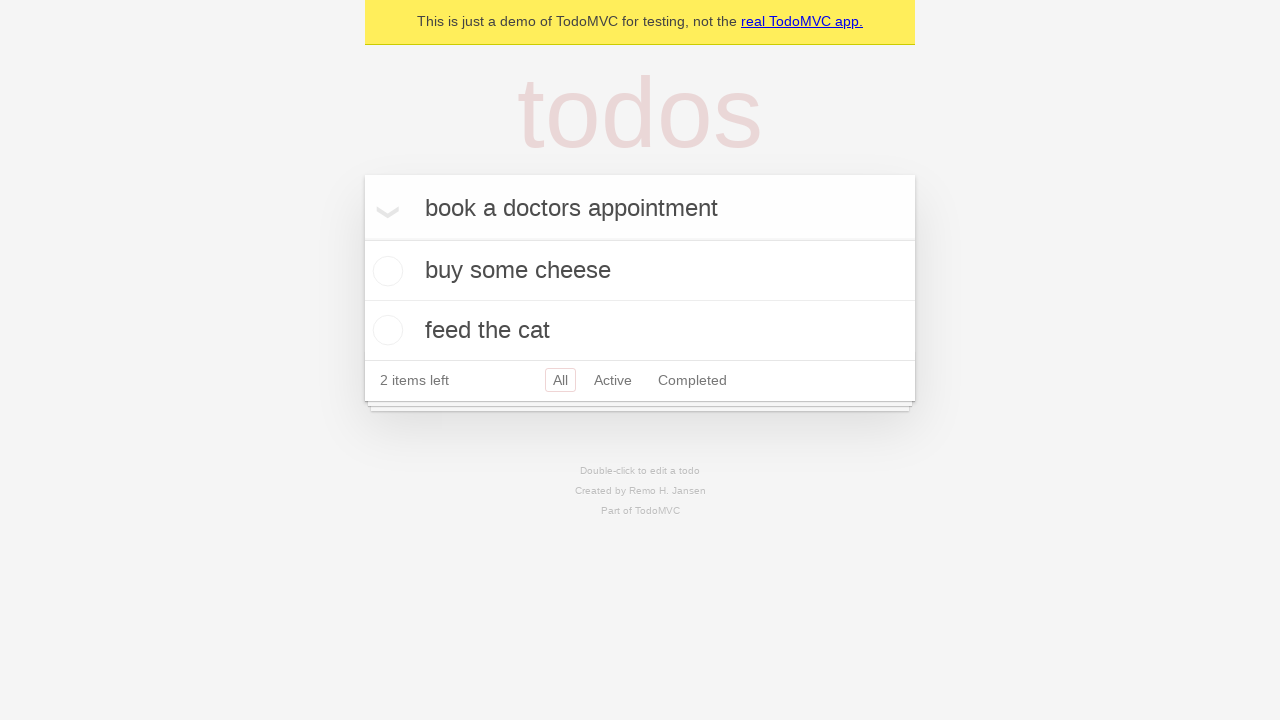

Pressed Enter to create todo 'book a doctors appointment' on internal:attr=[placeholder="What needs to be done?"i]
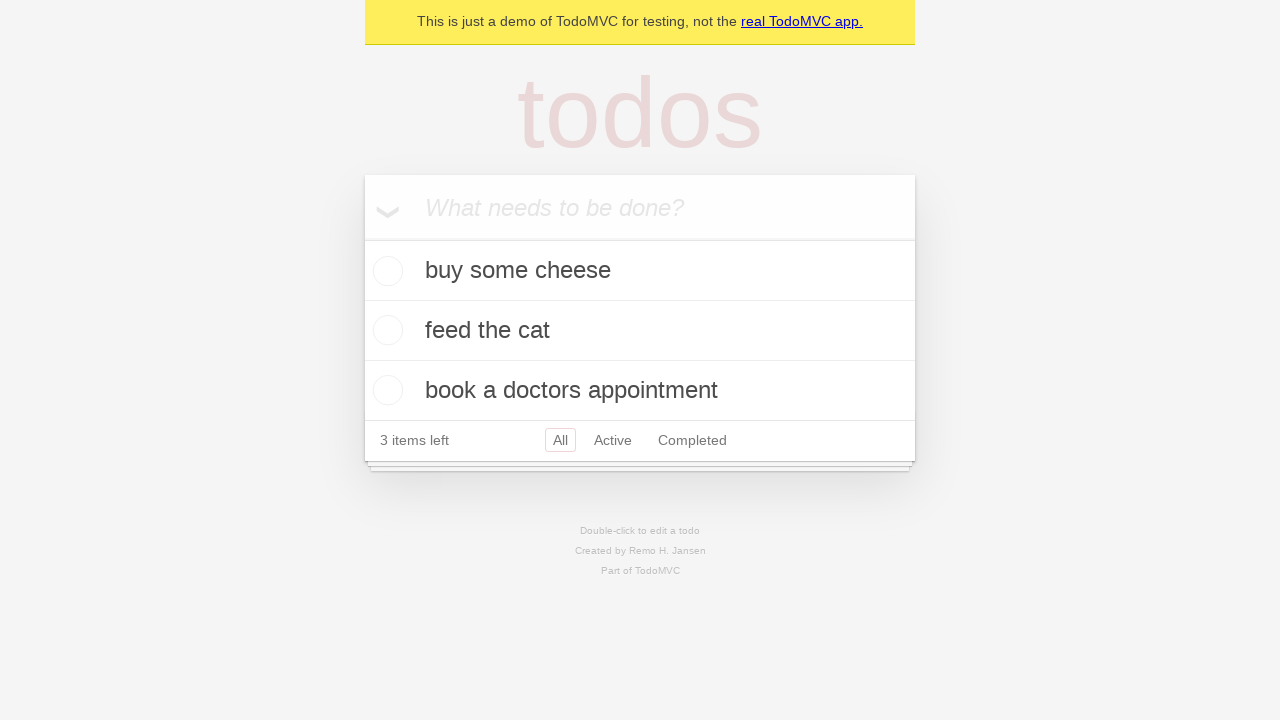

Checked second todo item at (385, 330) on [data-testid='todo-item'] >> nth=1 >> internal:role=checkbox
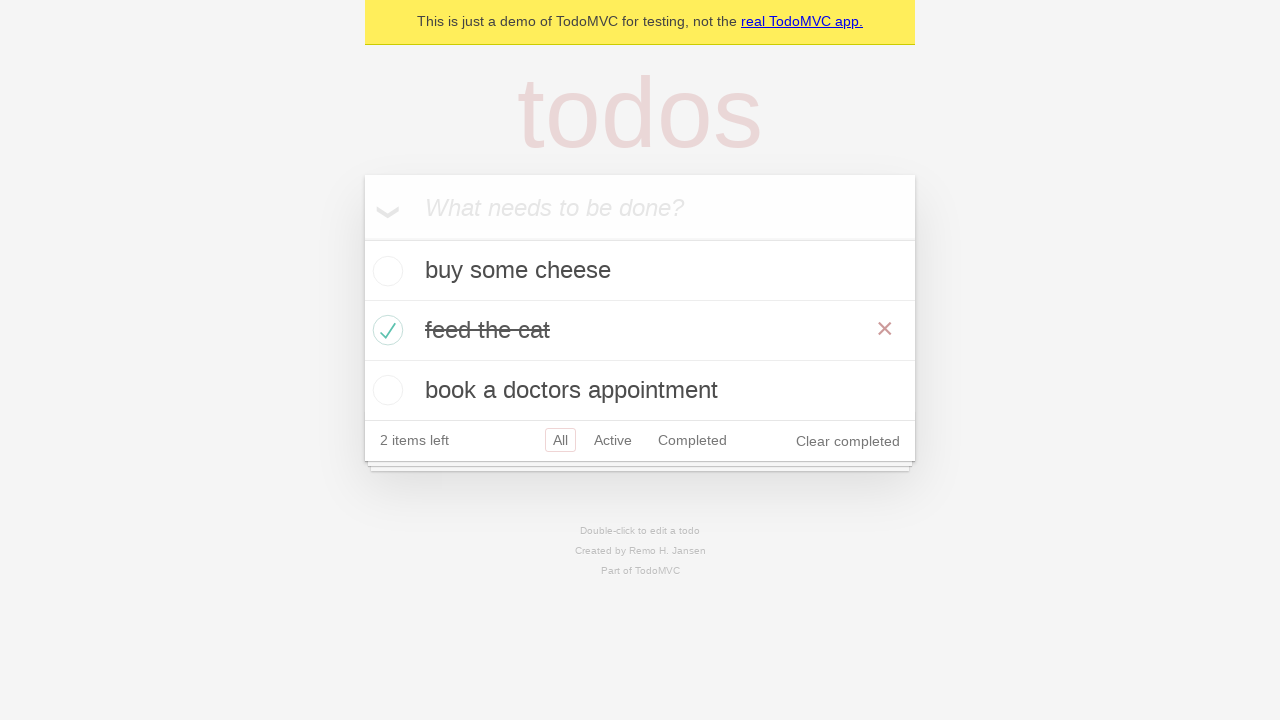

Clicked 'All' filter at (560, 440) on internal:role=link[name="All"i]
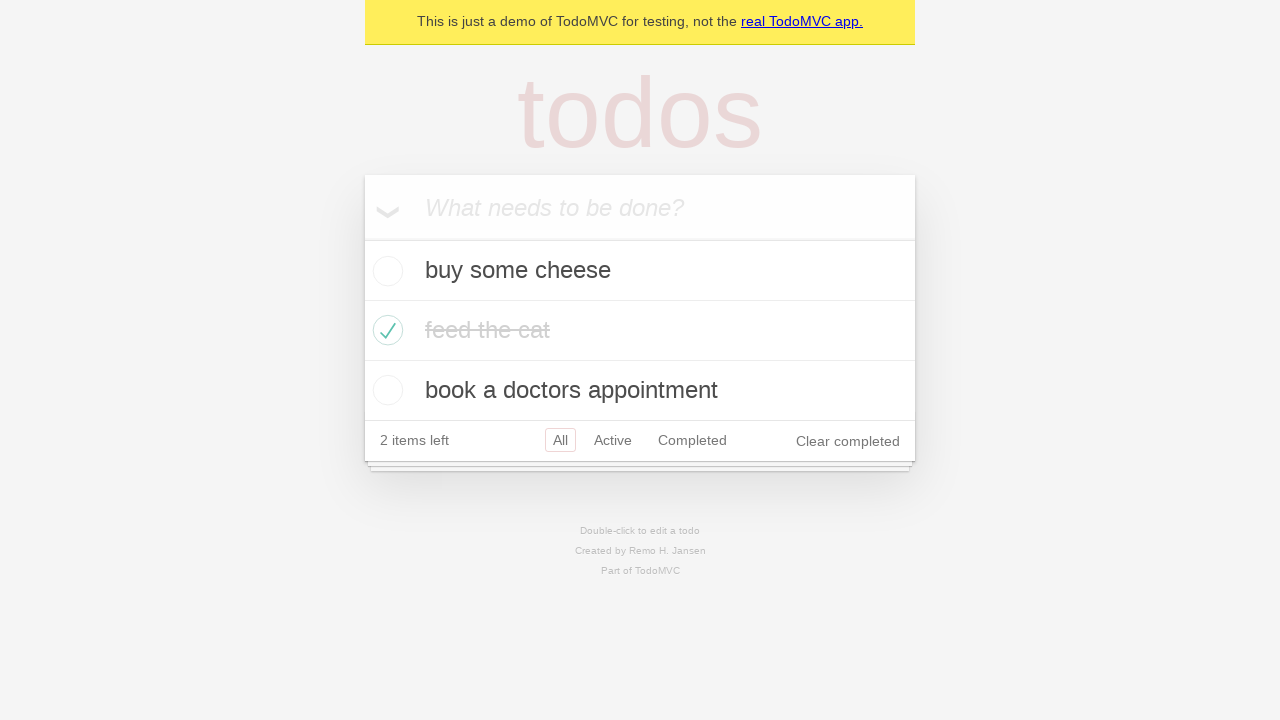

Clicked 'Active' filter at (613, 440) on internal:role=link[name="Active"i]
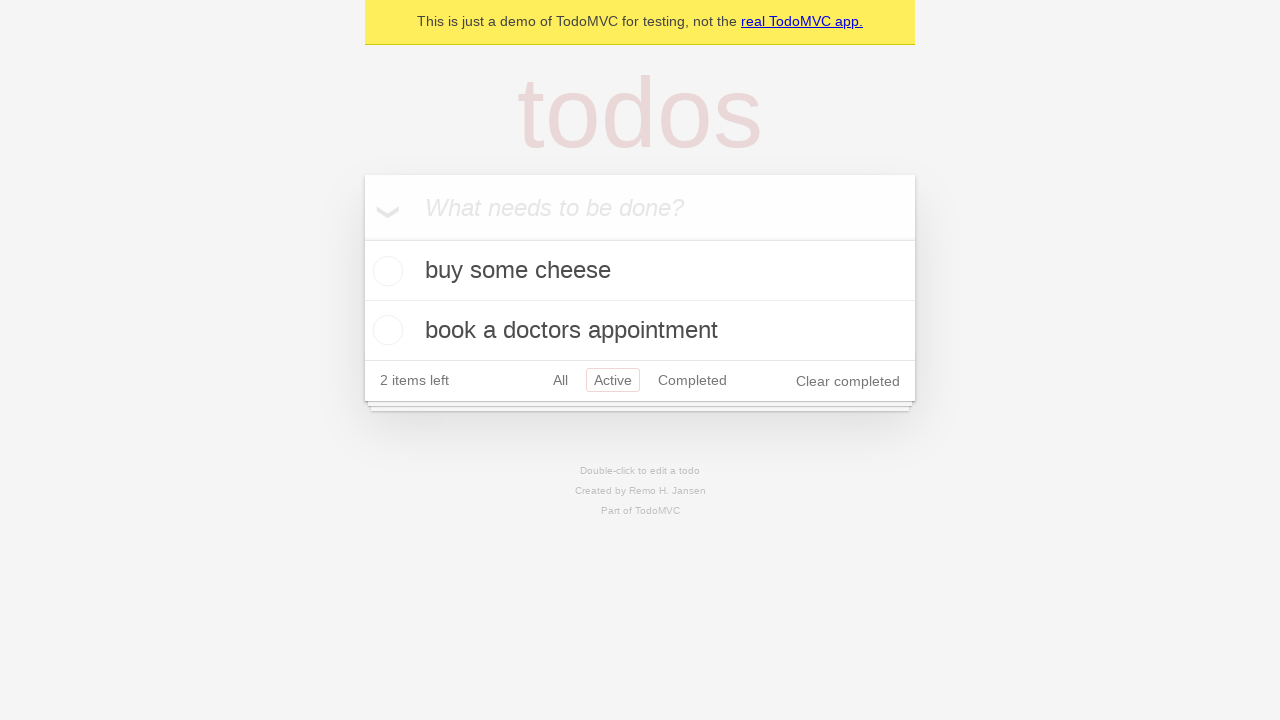

Clicked 'Completed' filter at (692, 380) on internal:role=link[name="Completed"i]
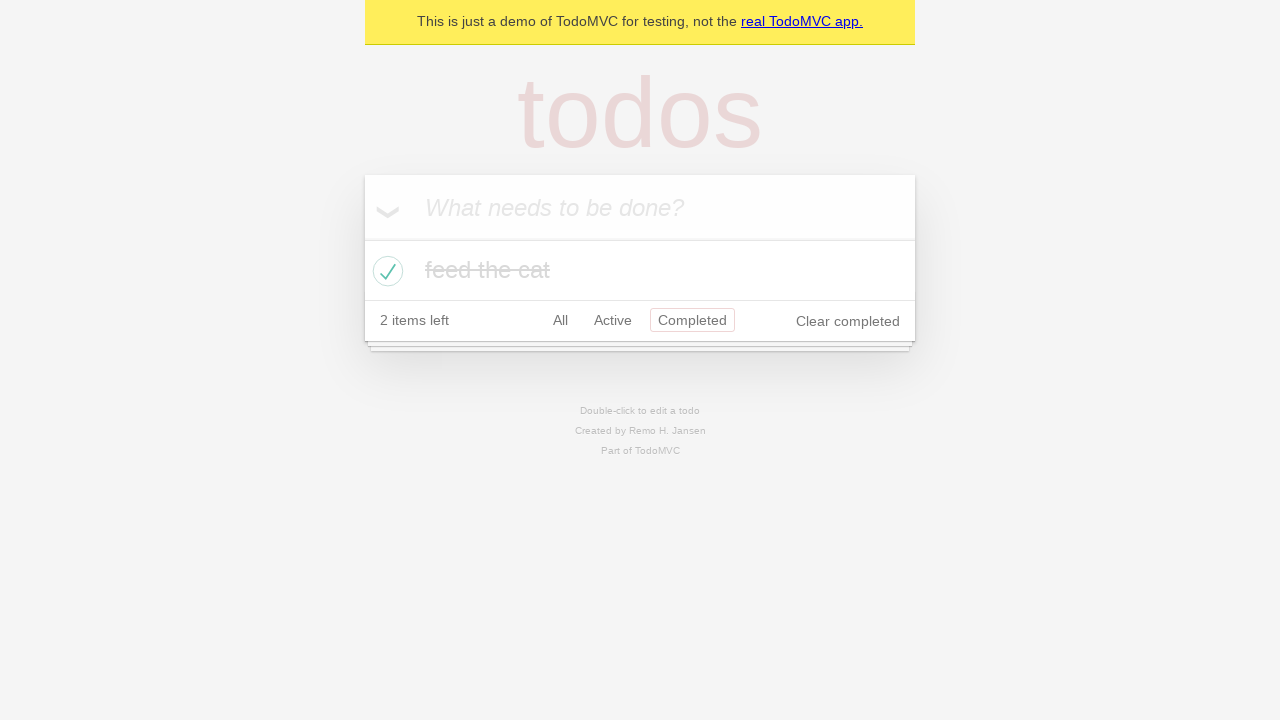

Navigated back to previous filter
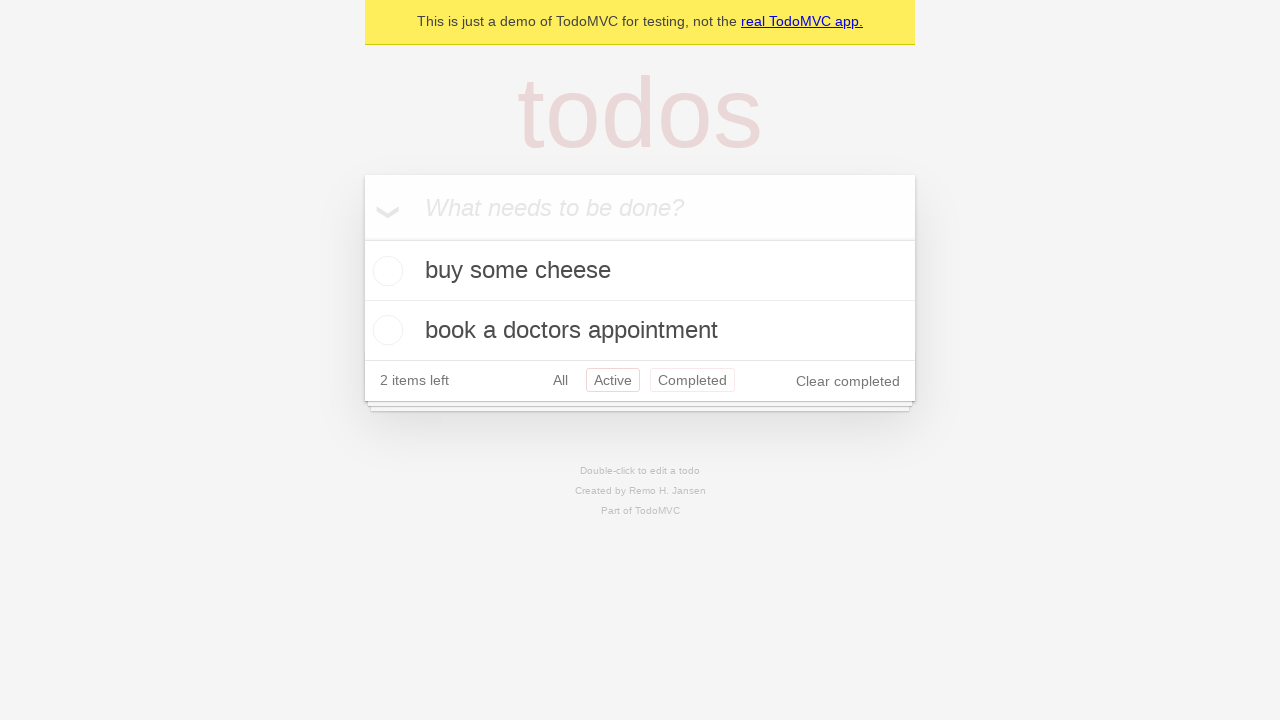

Navigated back again using browser back button
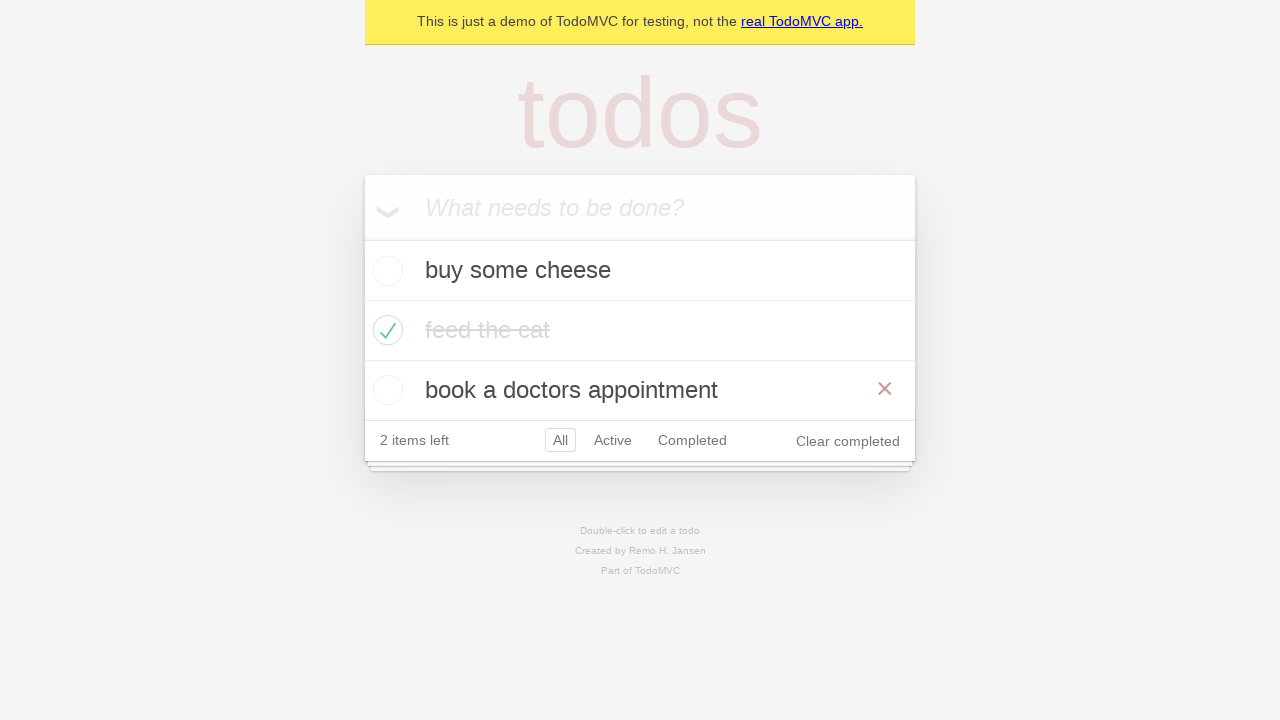

Todo items loaded on page
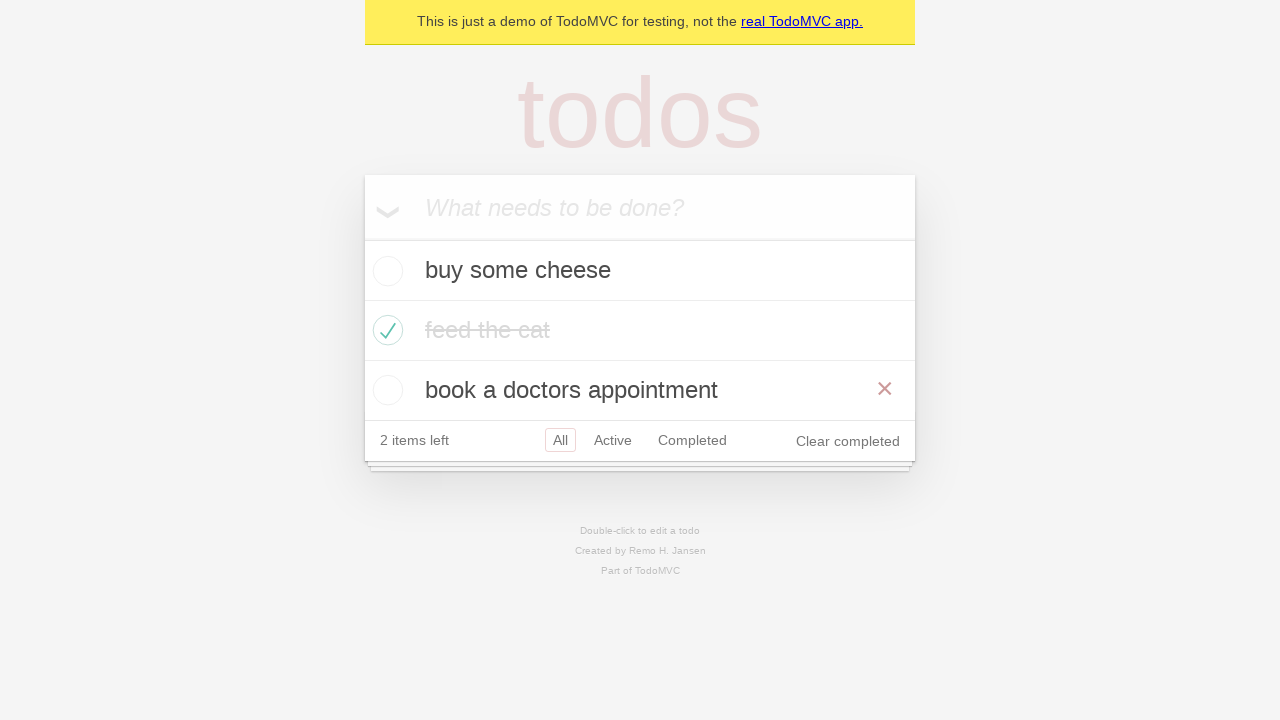

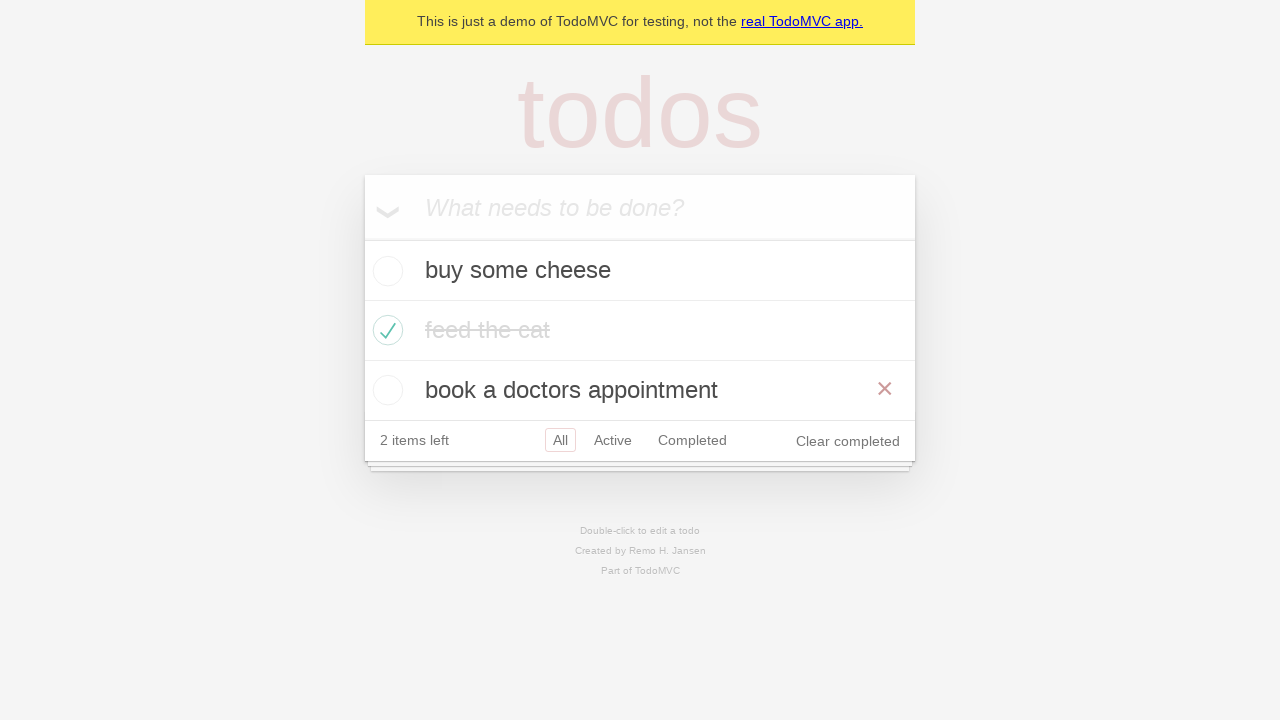